Tests that 5 different pages on the Direct Relief website have unique page titles by navigating to each page and collecting the title tags

Starting URL: http://www.directrelief.org

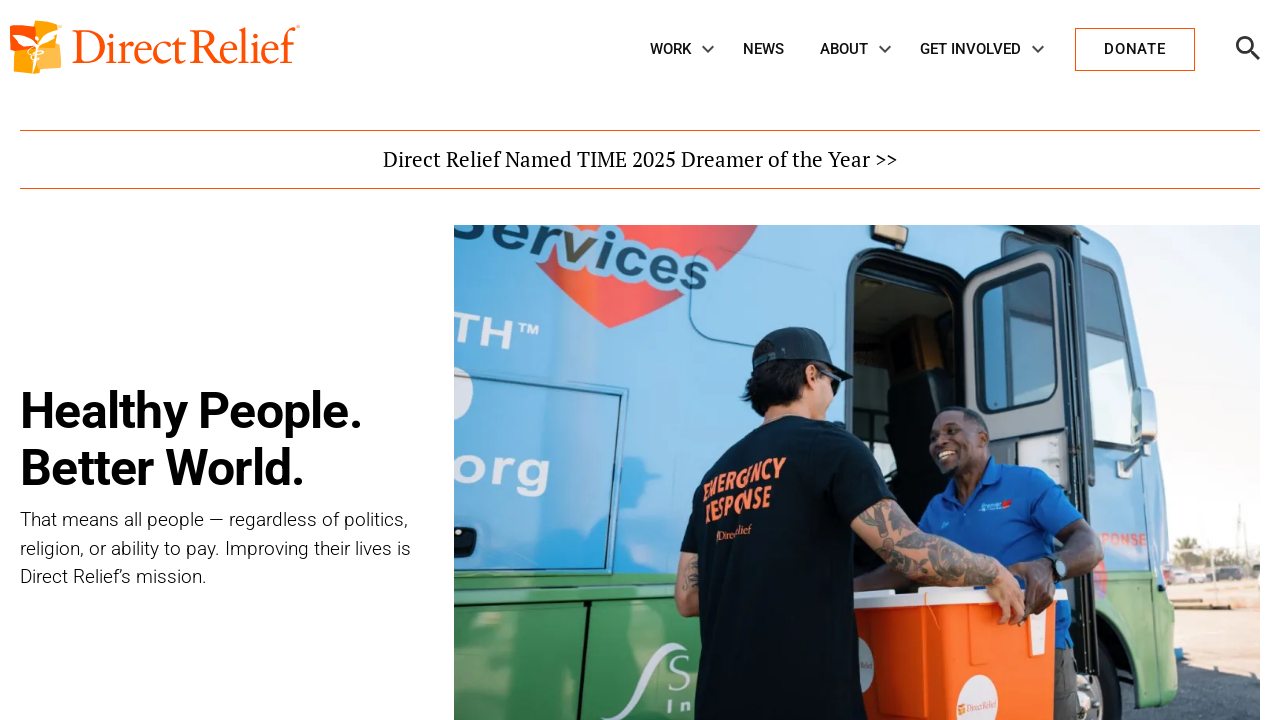

Collected page title from starting URL http://www.directrelief.org
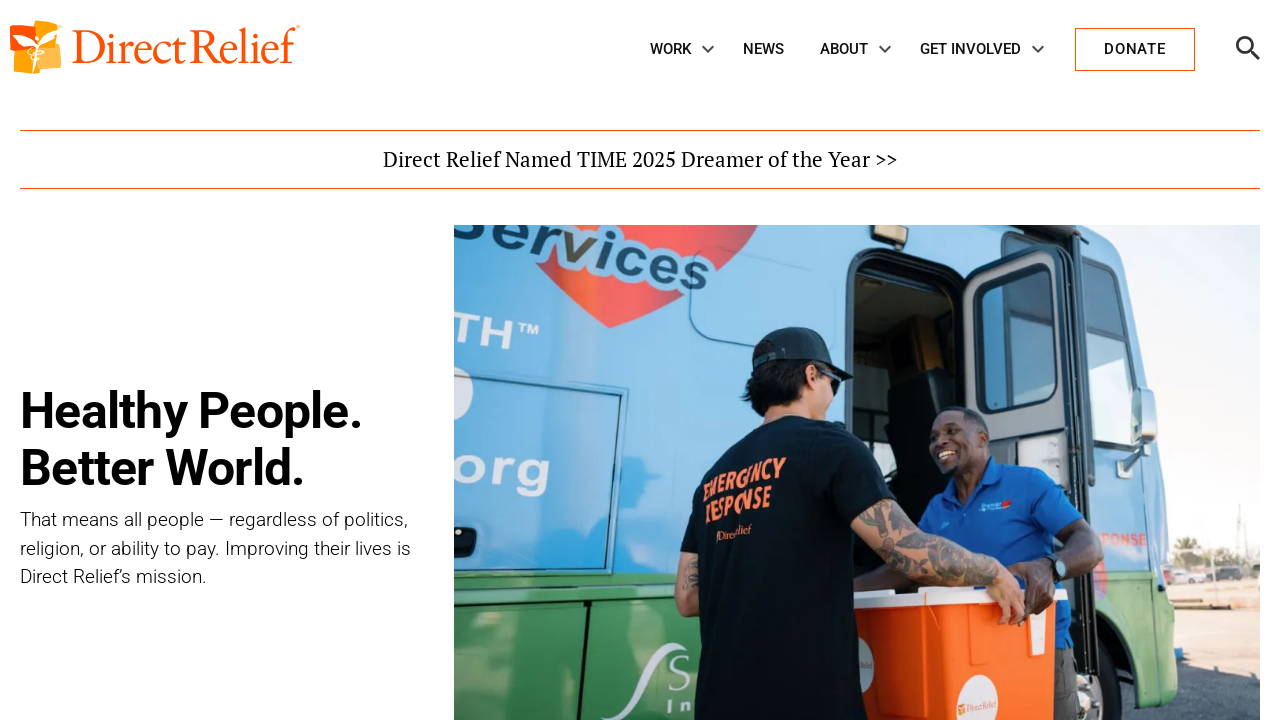

Navigated to http://www.directrelief.org/focus/
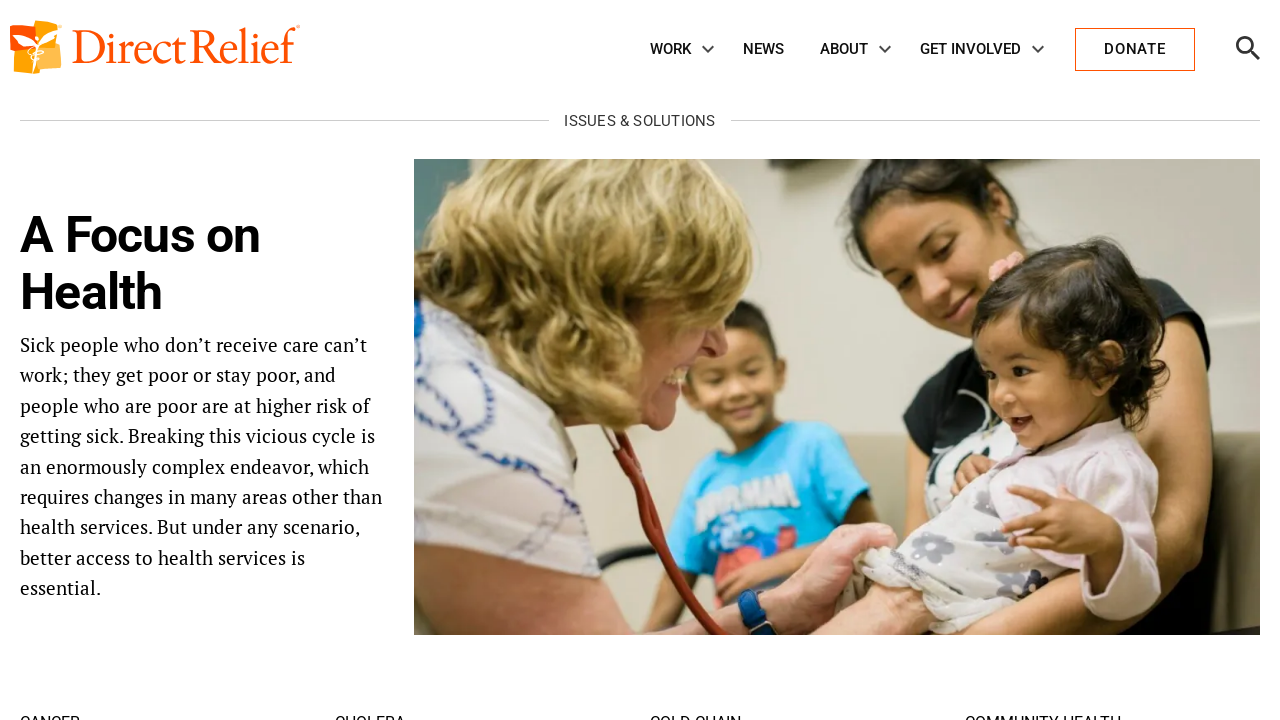

Collected page title: Issues & Solutions | Direct Relief
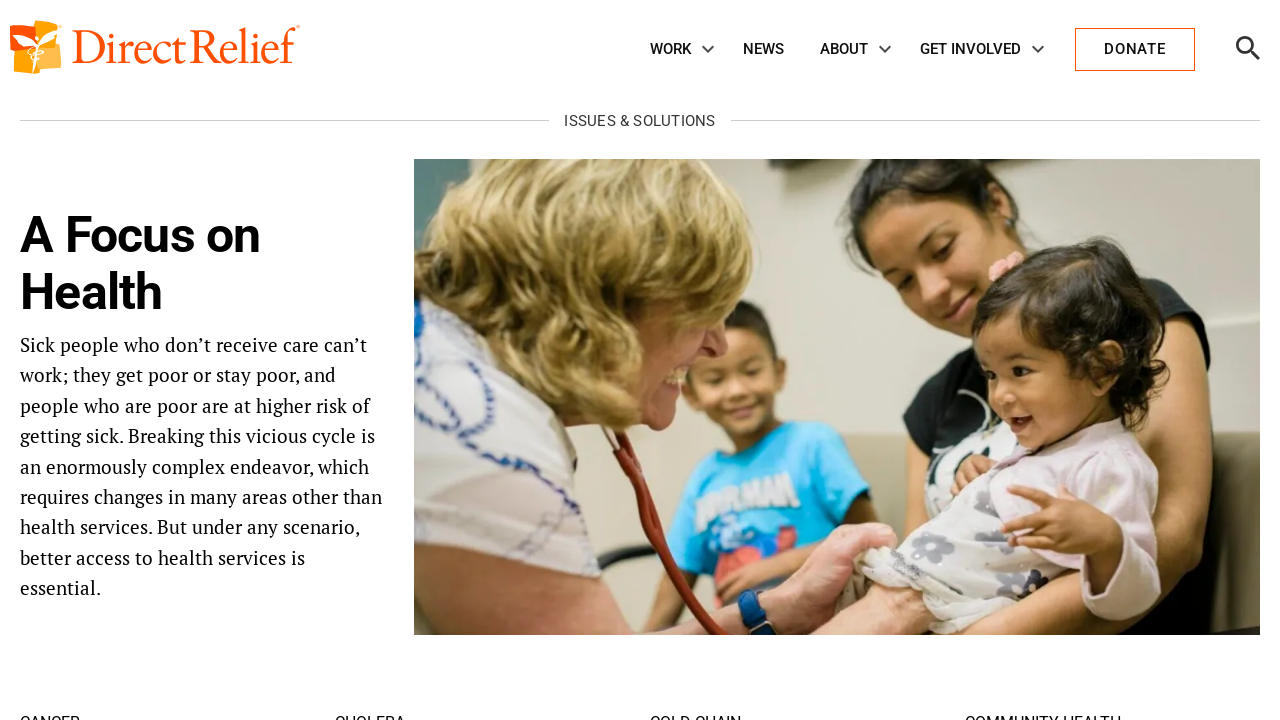

Navigated to http://www.directrelief.org/usa/
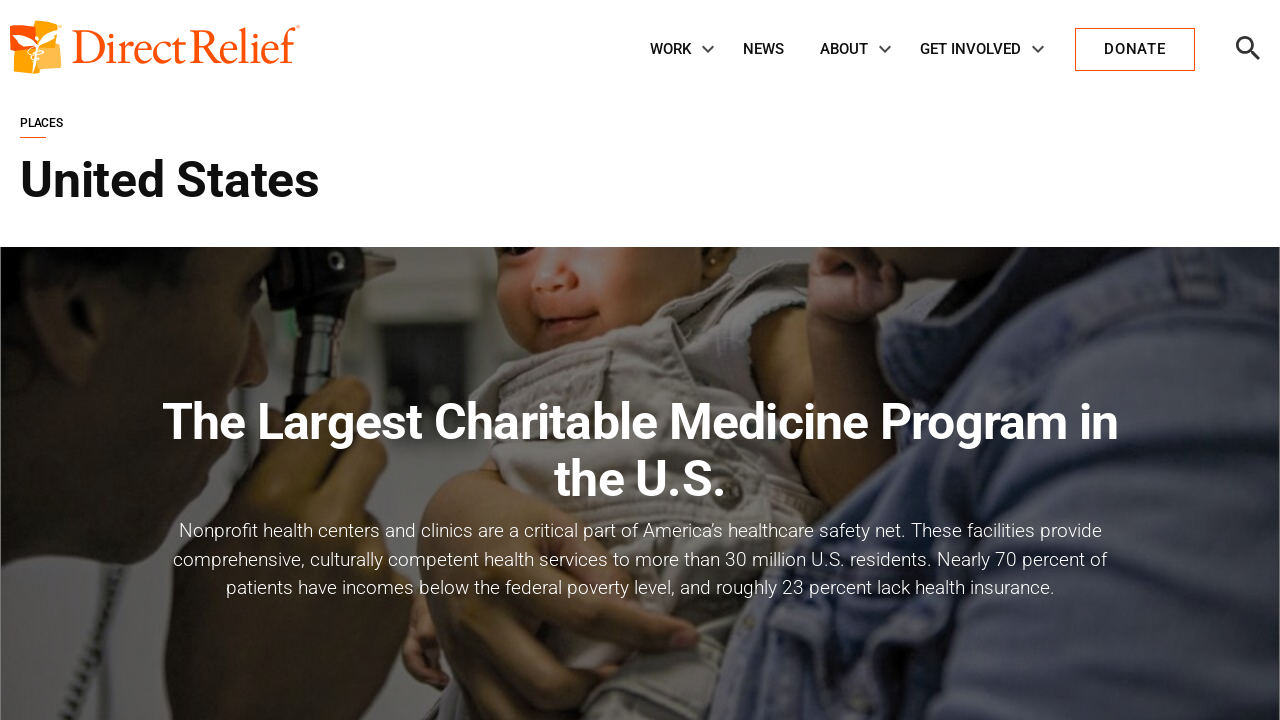

Collected page title: United States | Places | Direct Relief
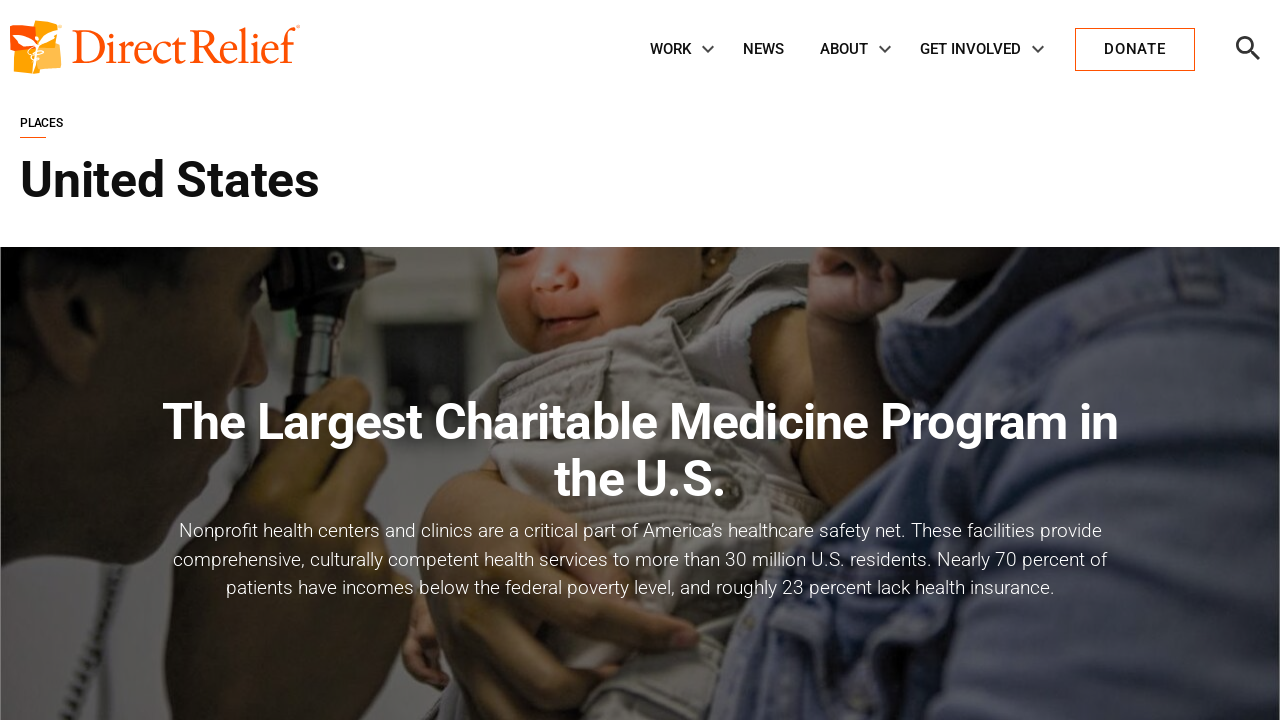

Navigated to http://www.directrelief.org/international/
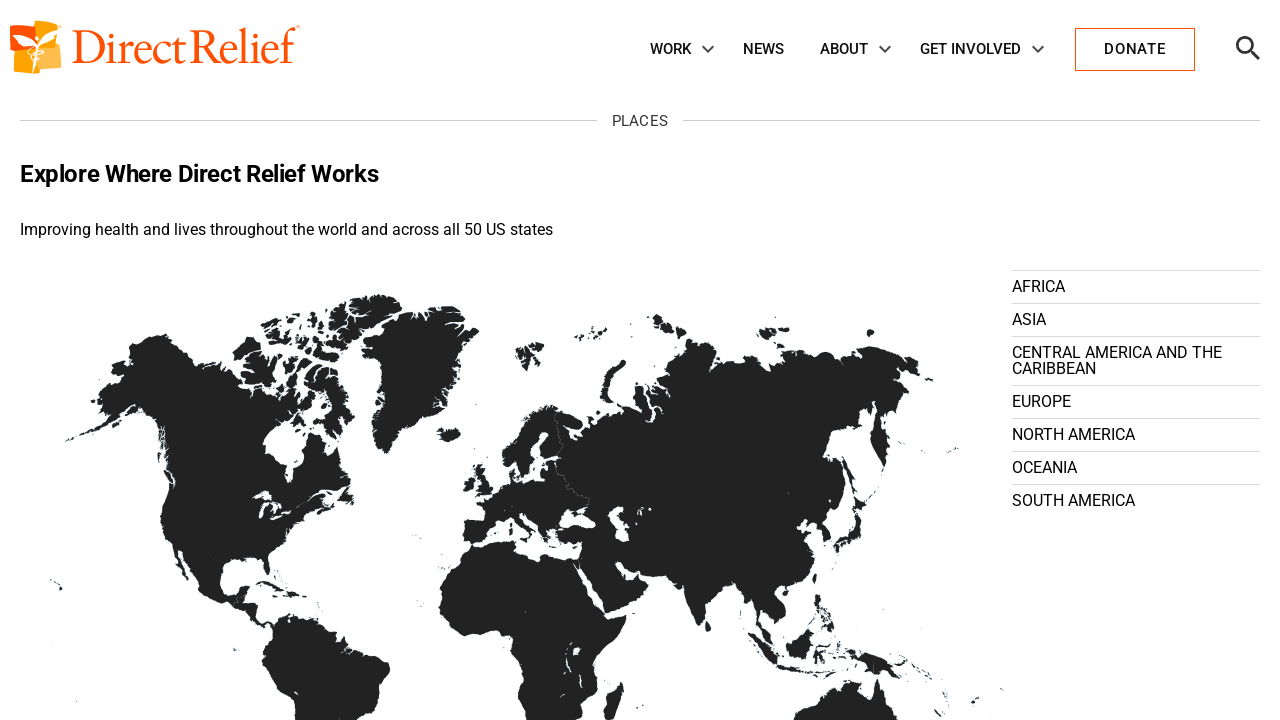

Collected page title: Places | Direct Relief
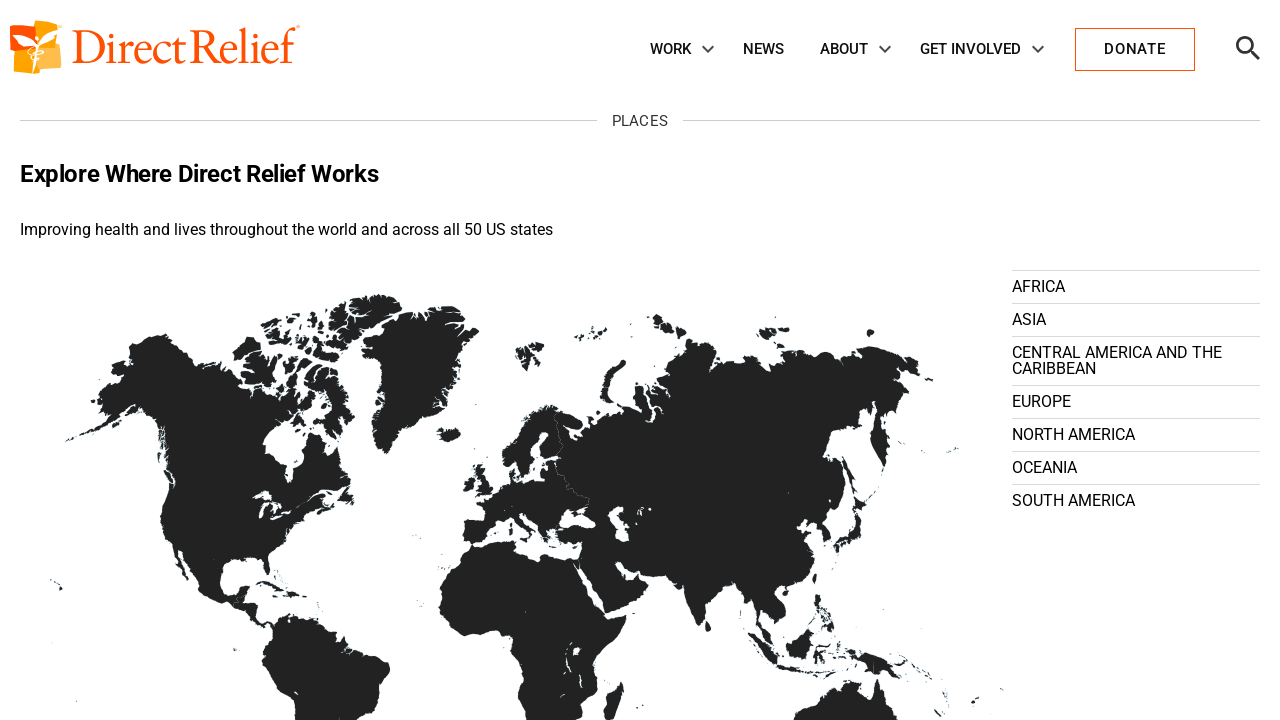

Navigated to http://www.directrelief.org/emergency/
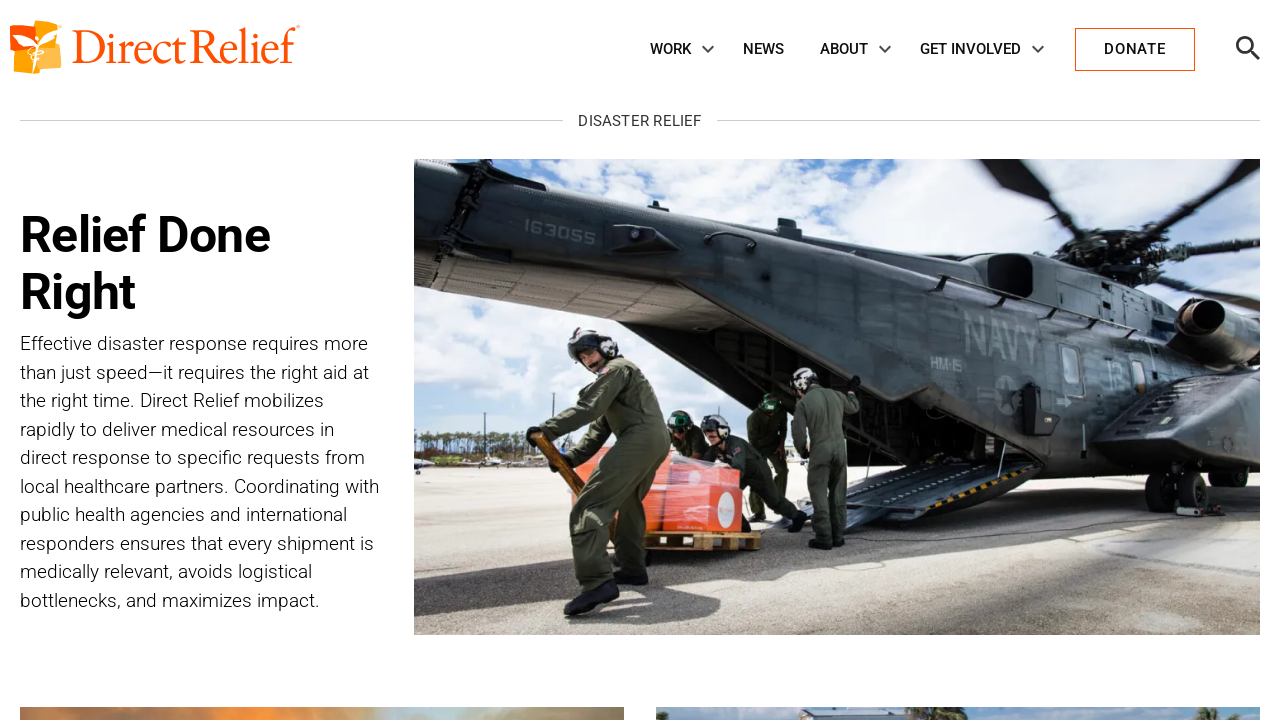

Collected page title: Disaster Relief | Direct Relief
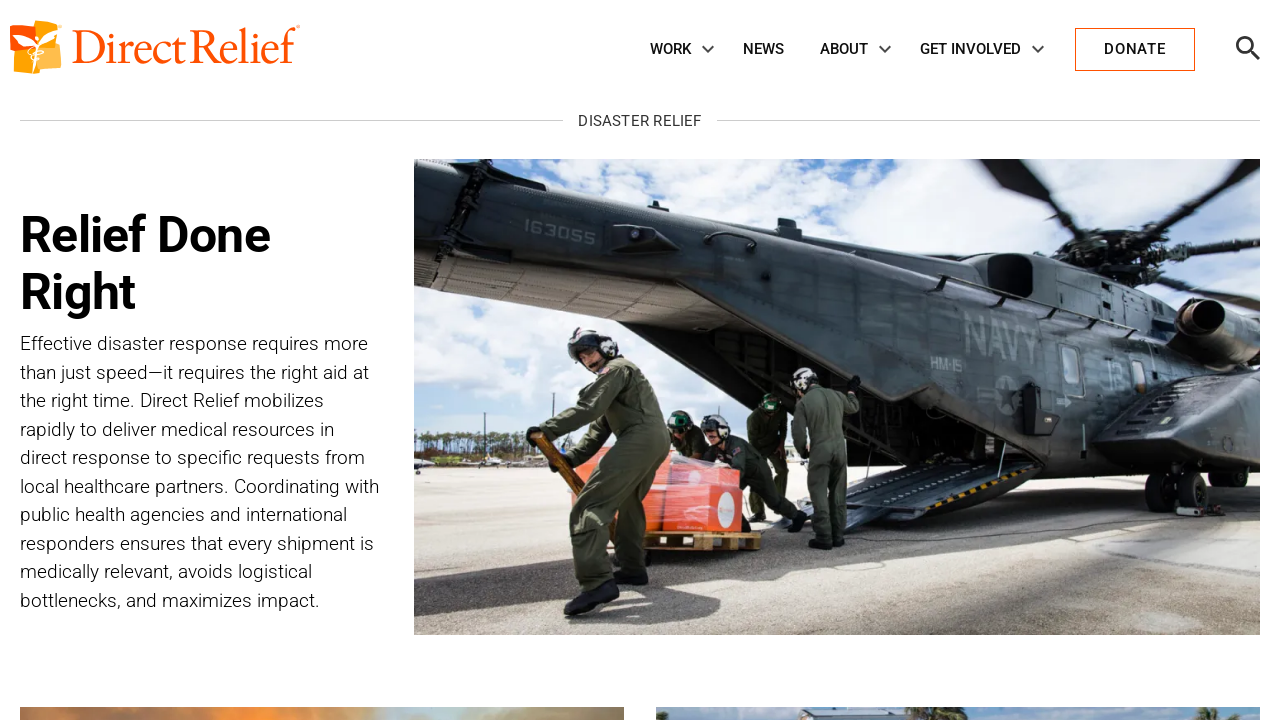

Verified all 5 page titles are unique: ['Direct Relief | Official Charity Site', 'Issues & Solutions | Direct Relief', 'United States | Places | Direct Relief', 'Places | Direct Relief', 'Disaster Relief | Direct Relief']
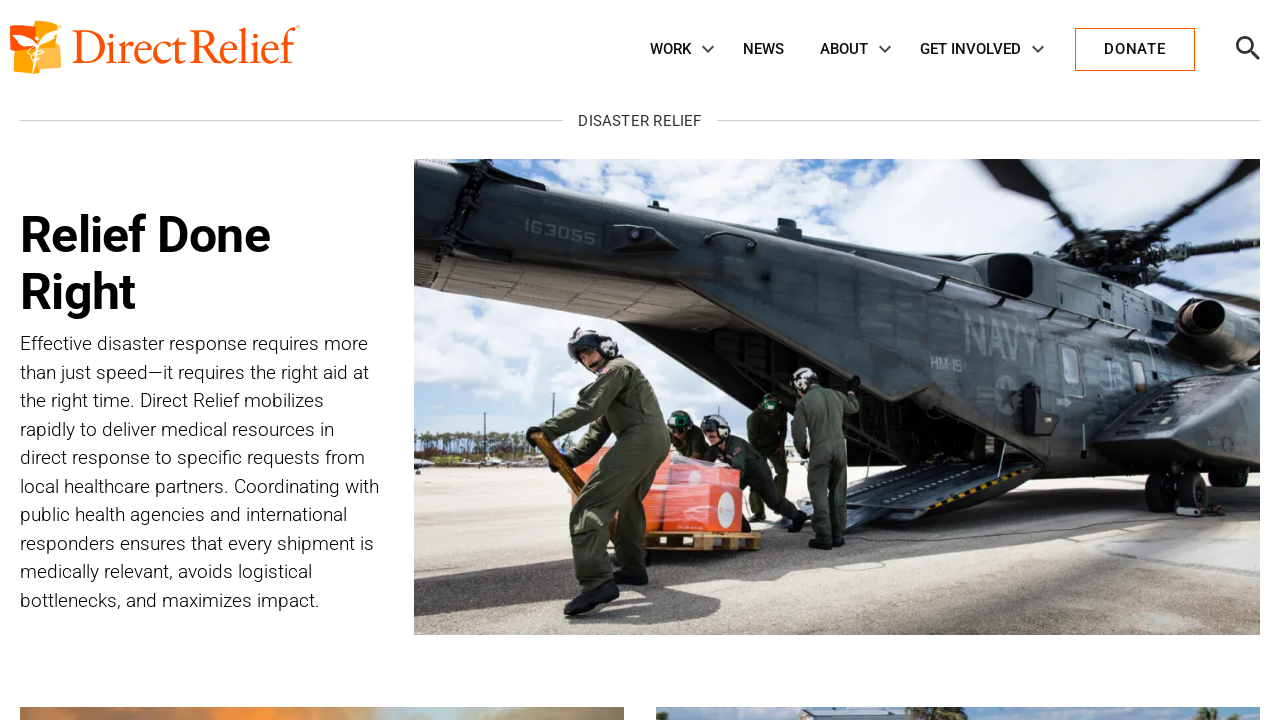

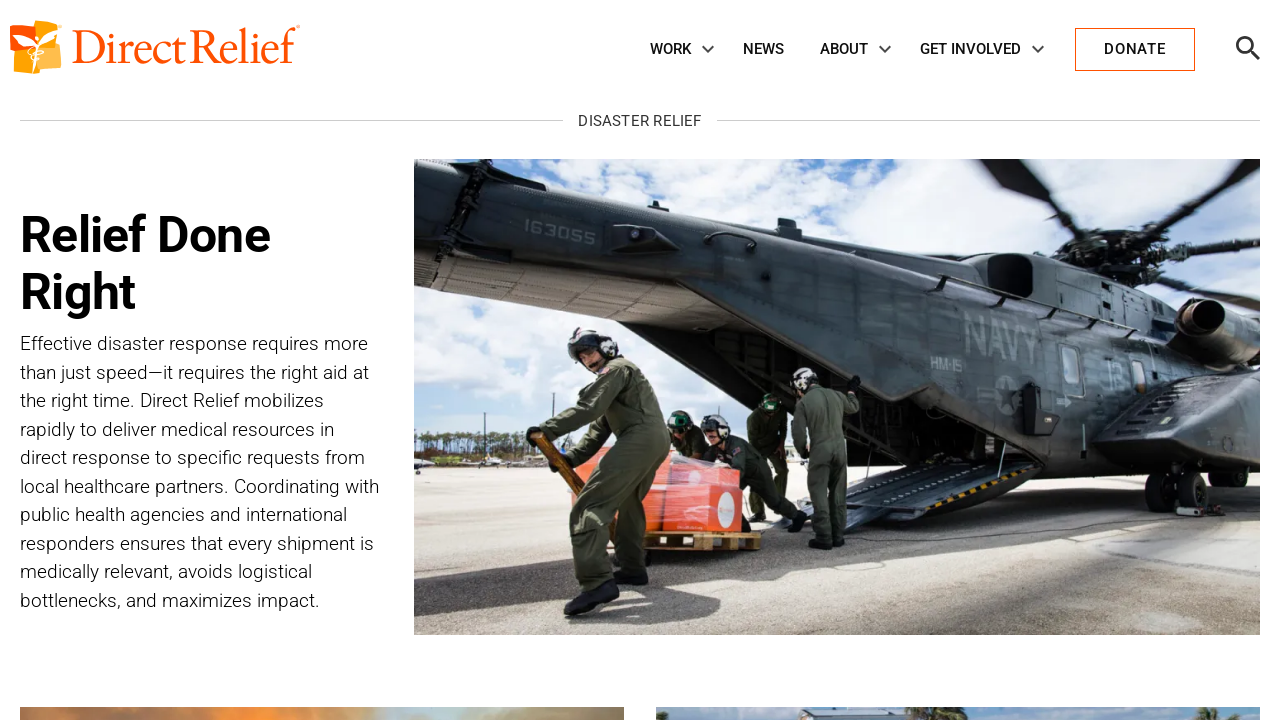